Tests that clicking Clear completed removes completed items from the list

Starting URL: https://demo.playwright.dev/todomvc

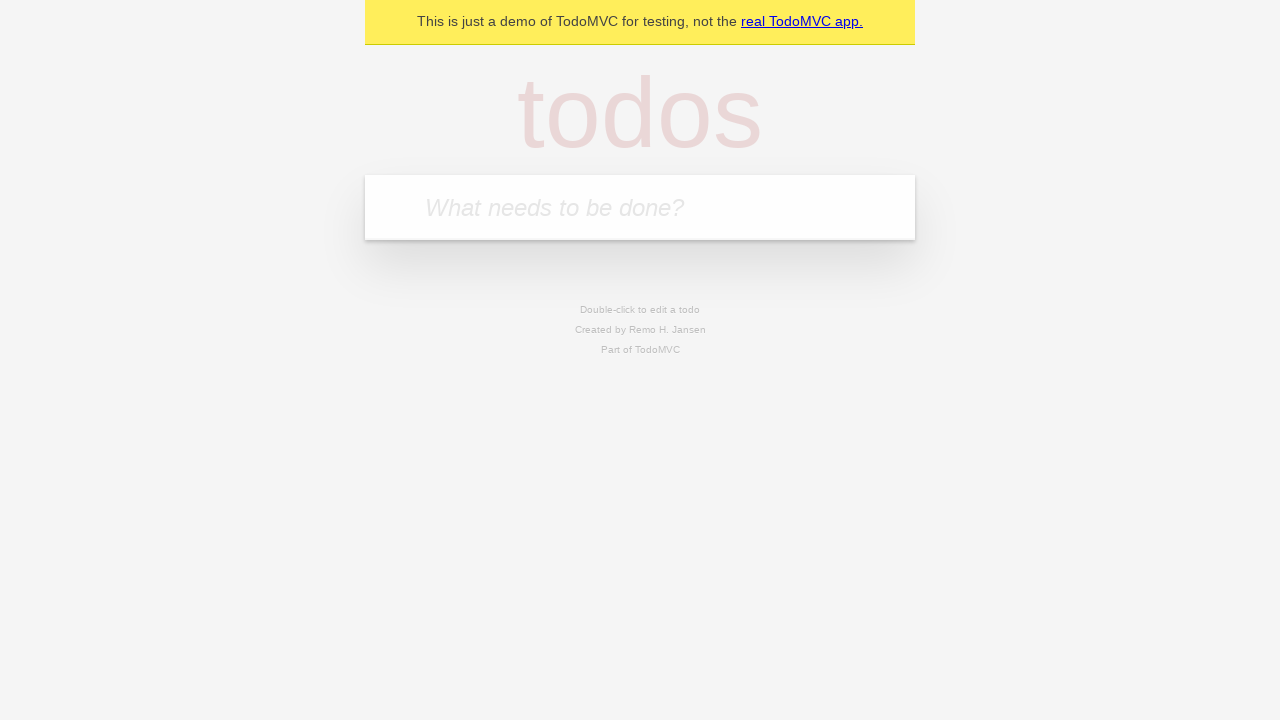

Filled todo input with 'buy some cheese' on internal:attr=[placeholder="What needs to be done?"i]
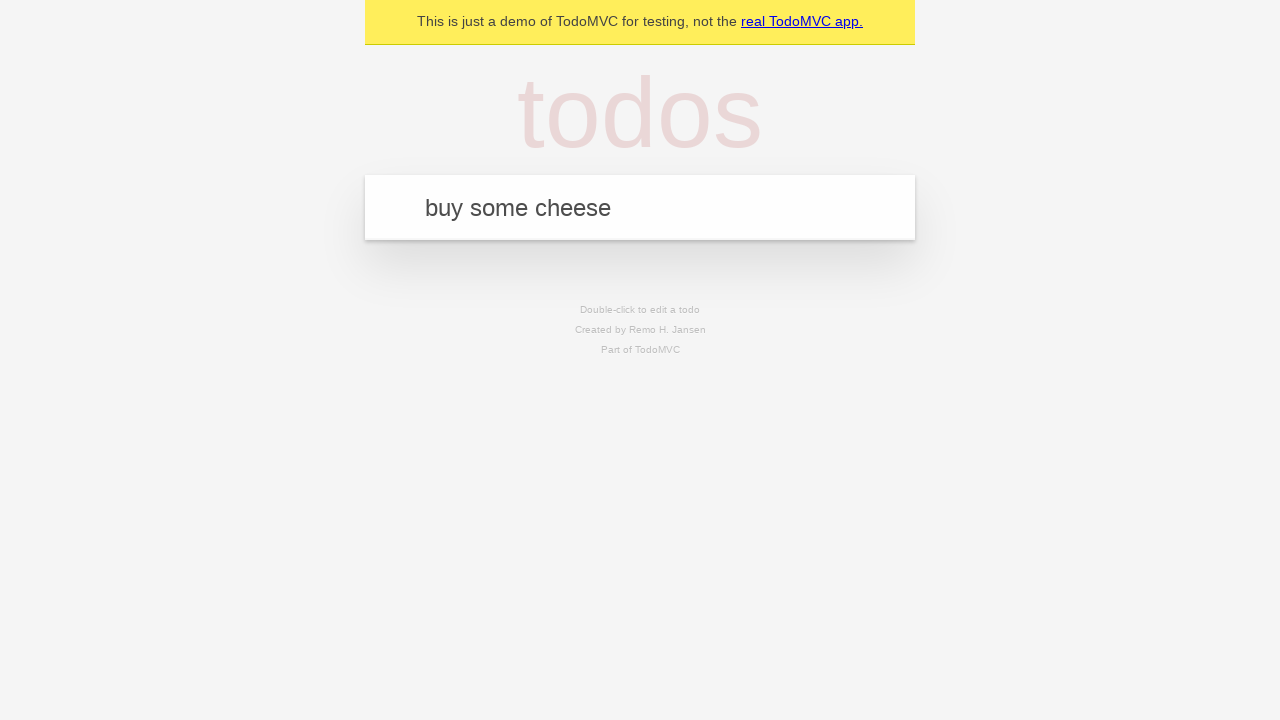

Pressed Enter to add first todo item on internal:attr=[placeholder="What needs to be done?"i]
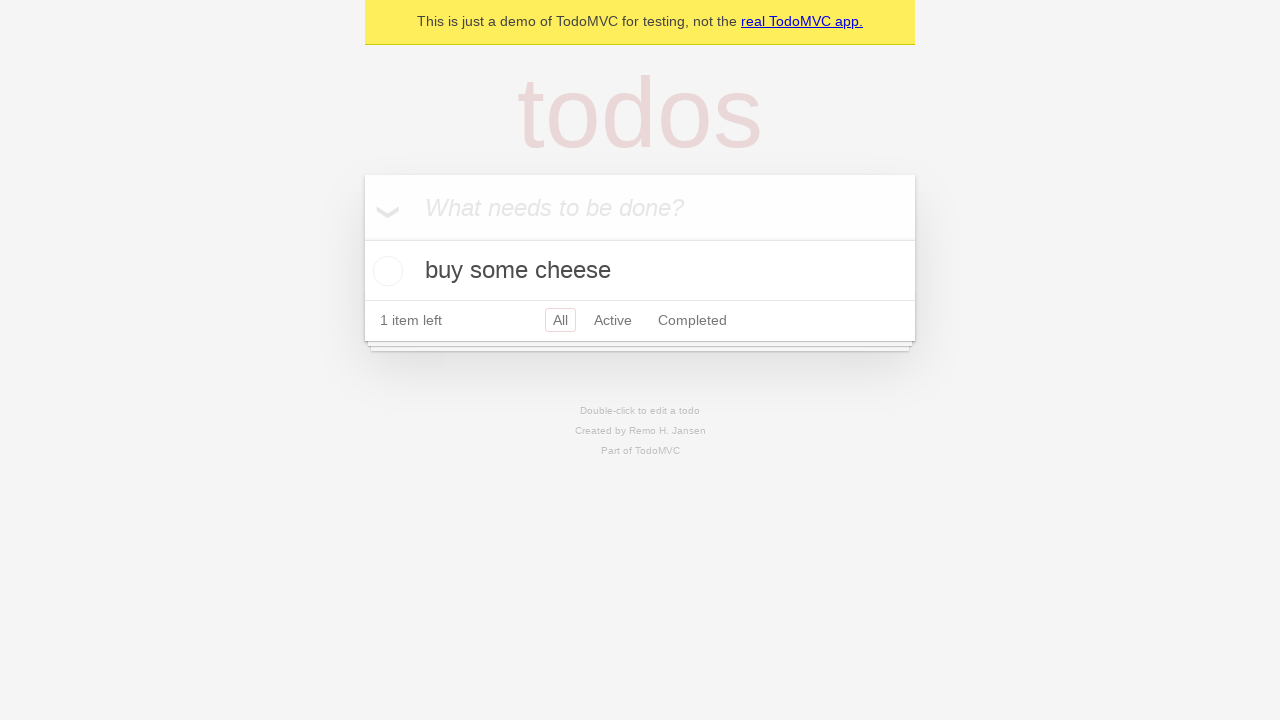

Filled todo input with 'feed the cat' on internal:attr=[placeholder="What needs to be done?"i]
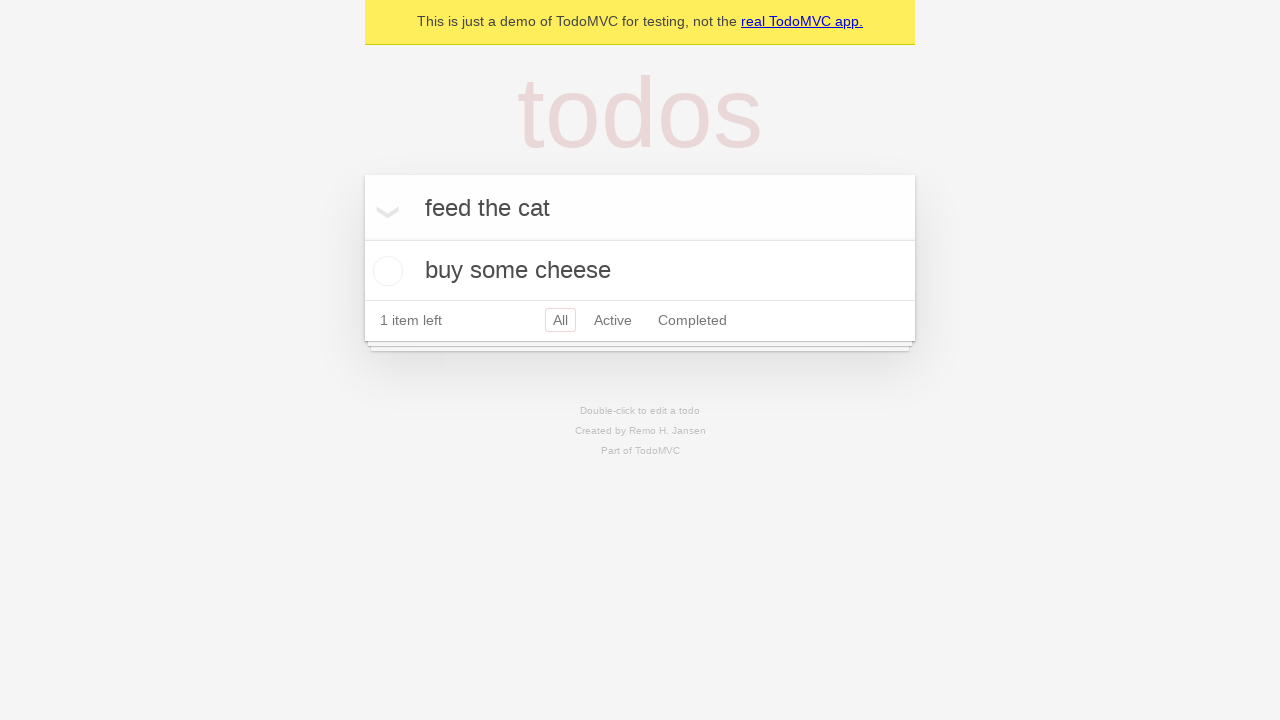

Pressed Enter to add second todo item on internal:attr=[placeholder="What needs to be done?"i]
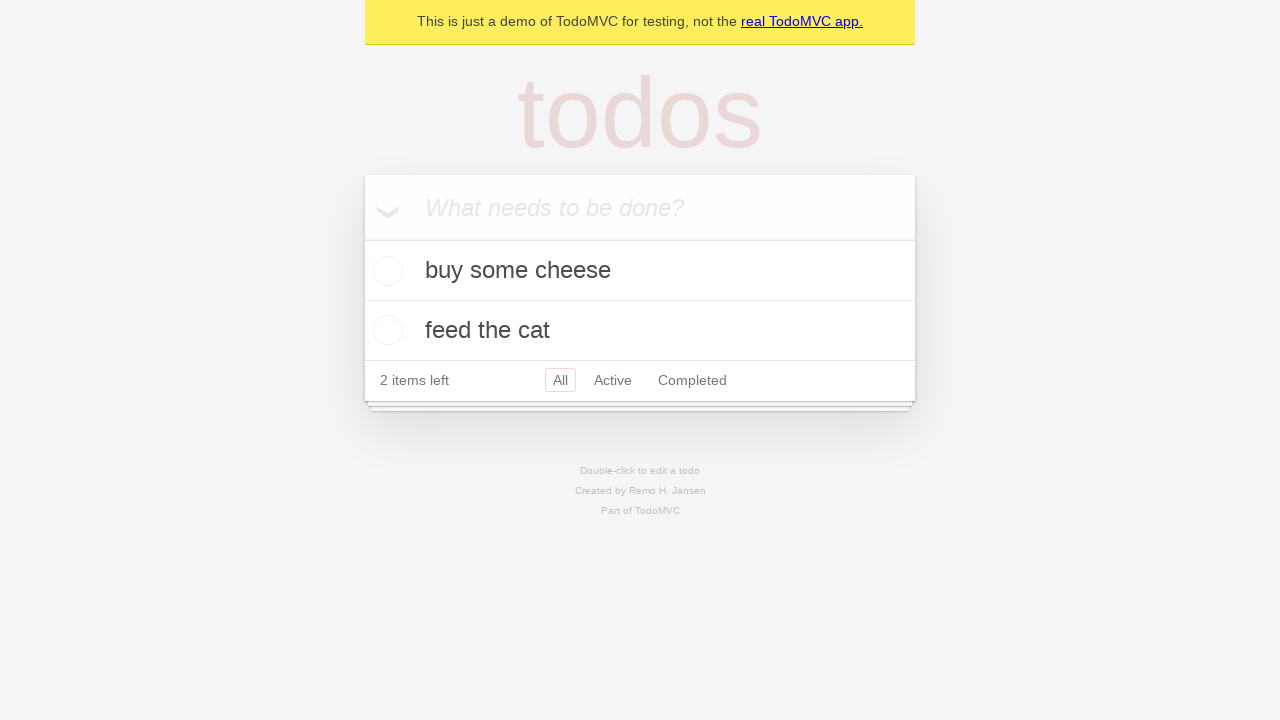

Filled todo input with 'book a doctors appointment' on internal:attr=[placeholder="What needs to be done?"i]
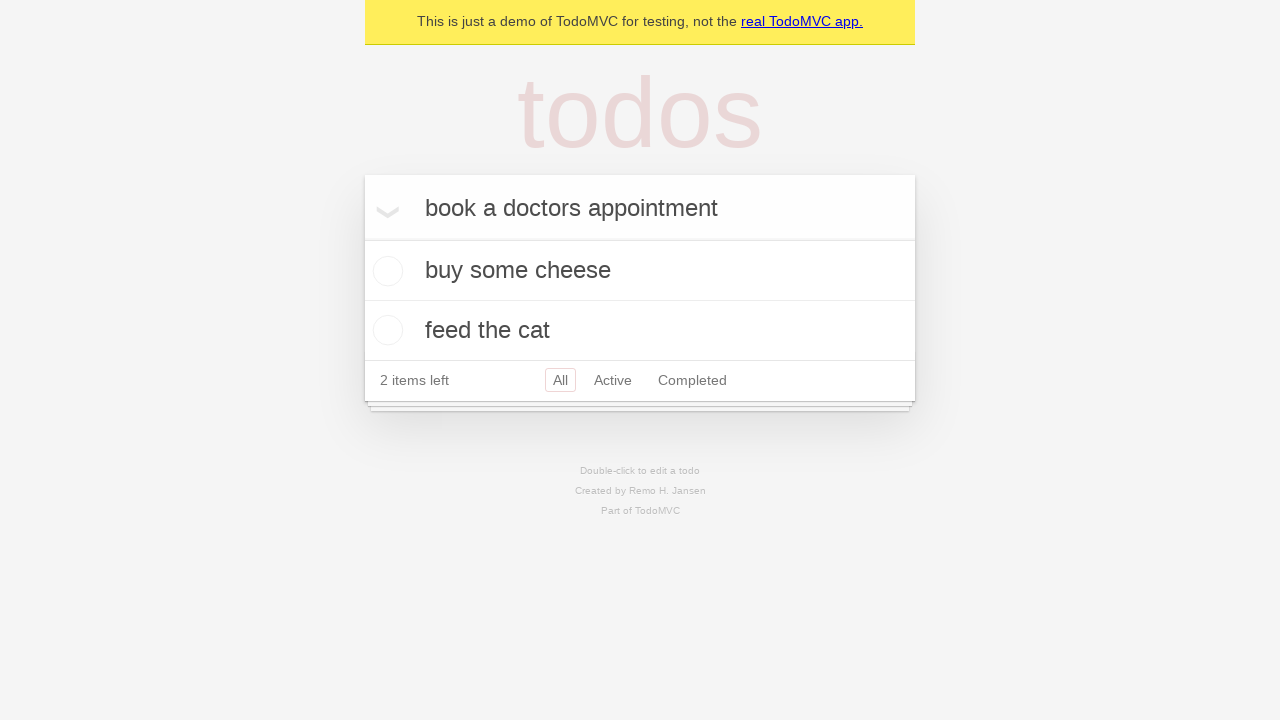

Pressed Enter to add third todo item on internal:attr=[placeholder="What needs to be done?"i]
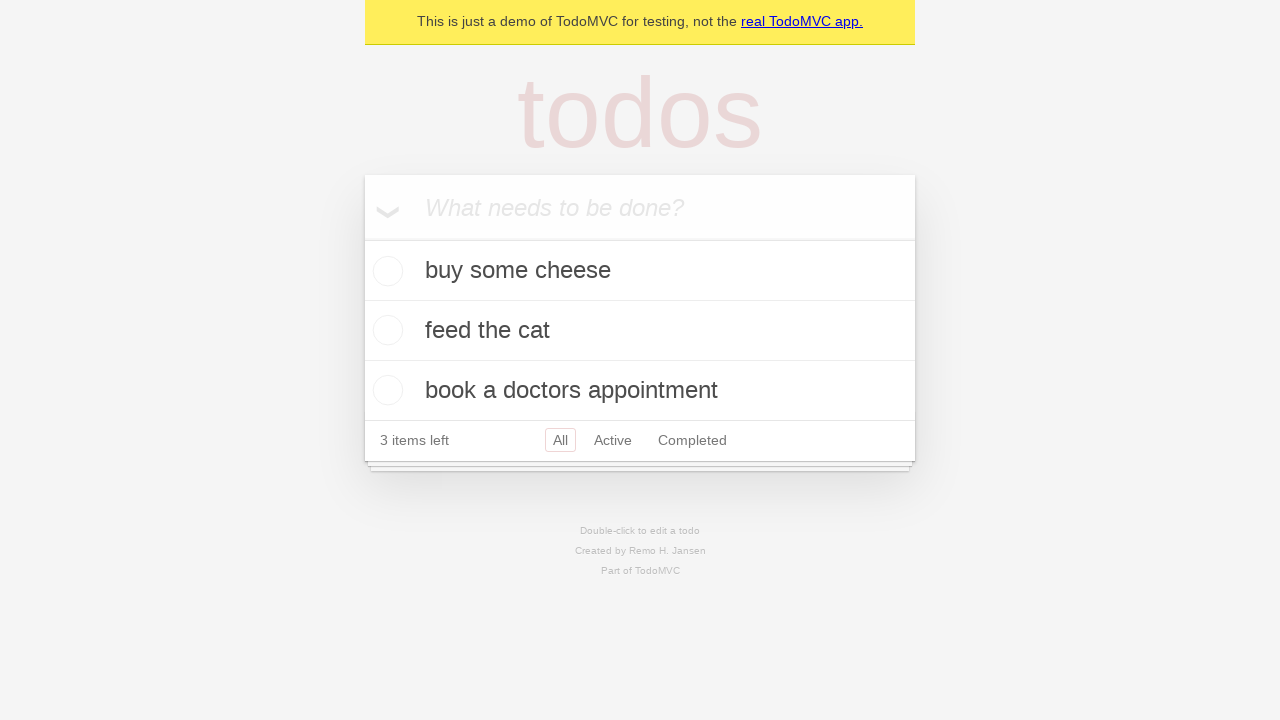

Checked the checkbox for second todo item to mark it as complete at (385, 330) on internal:testid=[data-testid="todo-item"s] >> nth=1 >> internal:role=checkbox
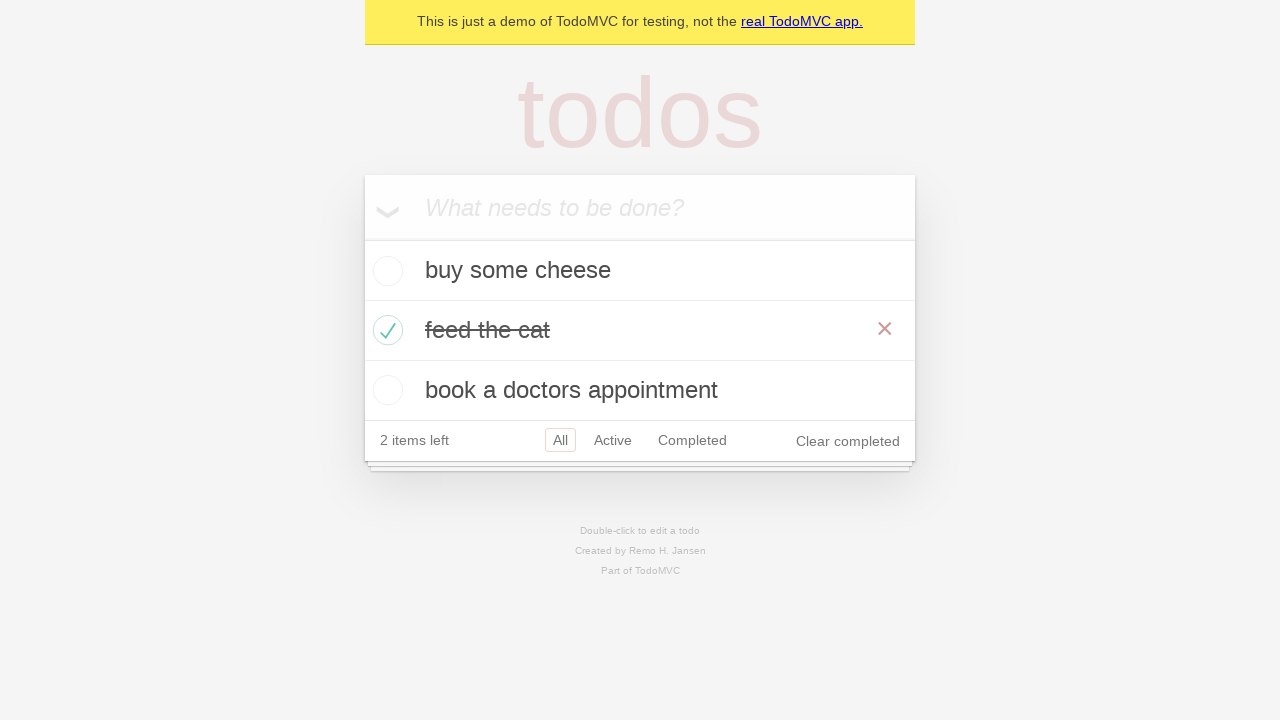

Clicked 'Clear completed' button to remove completed items at (848, 441) on internal:role=button[name="Clear completed"i]
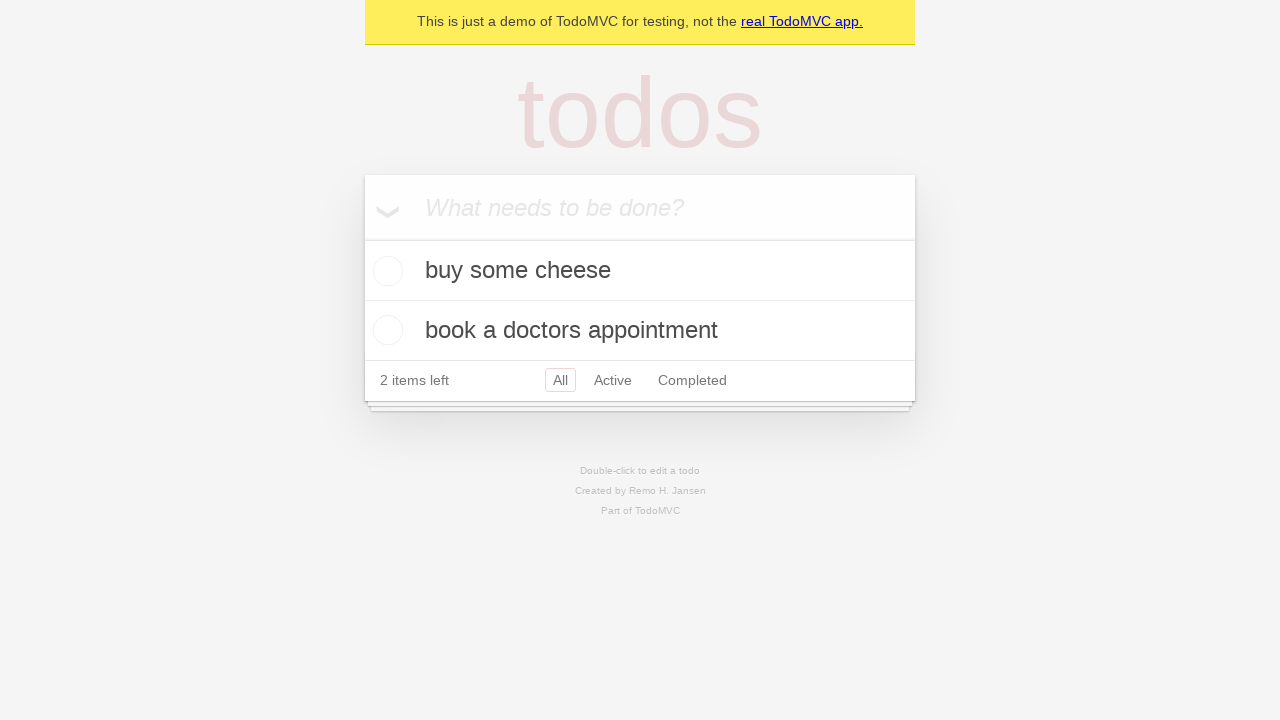

Verified that completed item was removed - 2 todo items remain
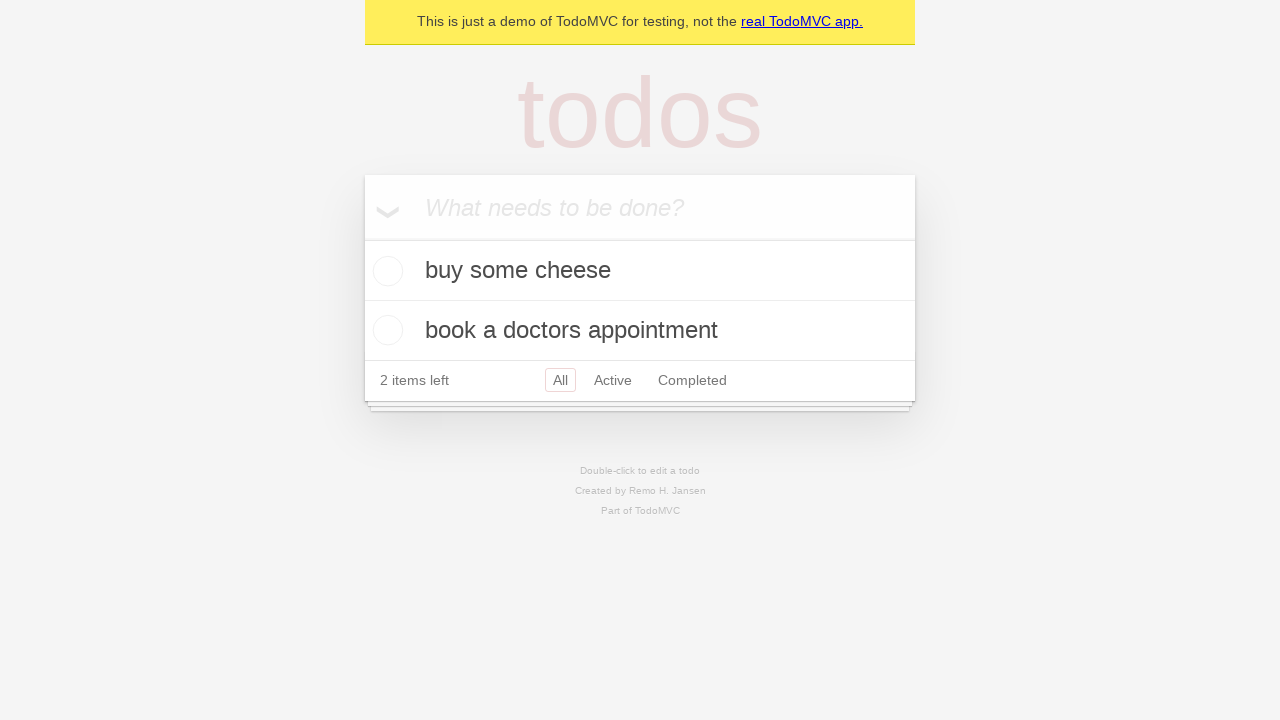

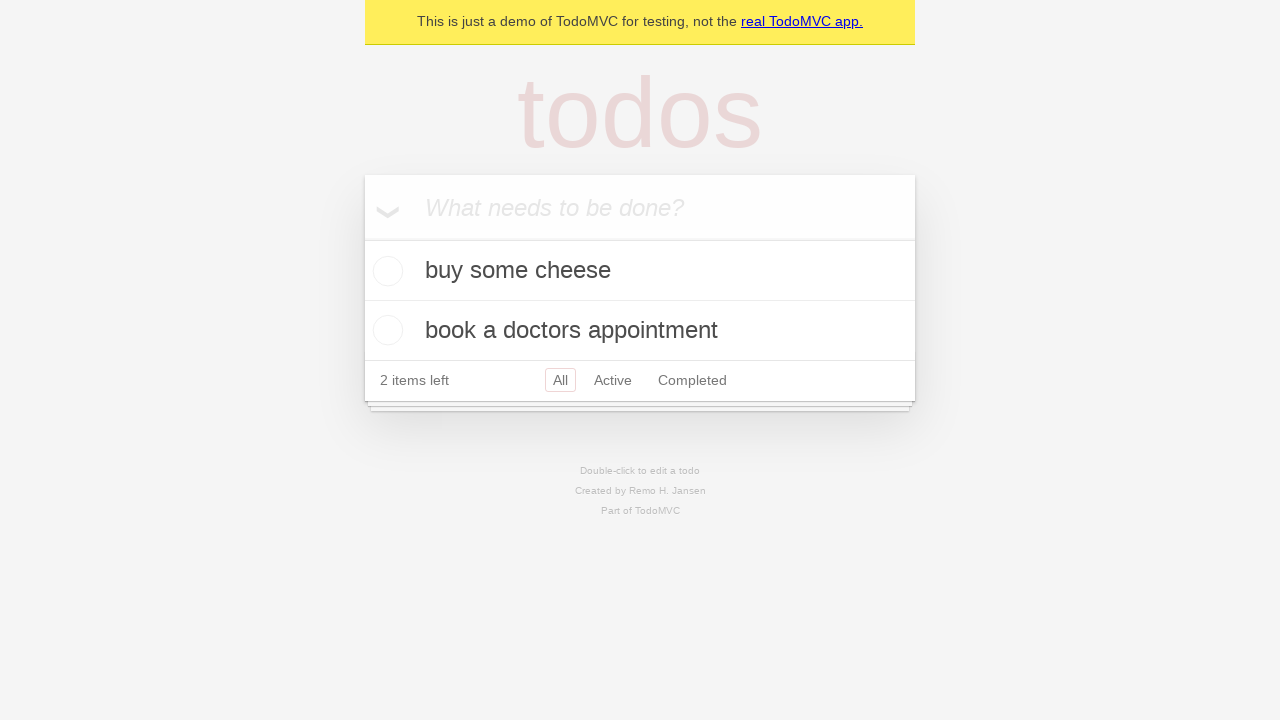